Tests login error message validation with invalid credentials

Starting URL: https://login.salesforce.com/

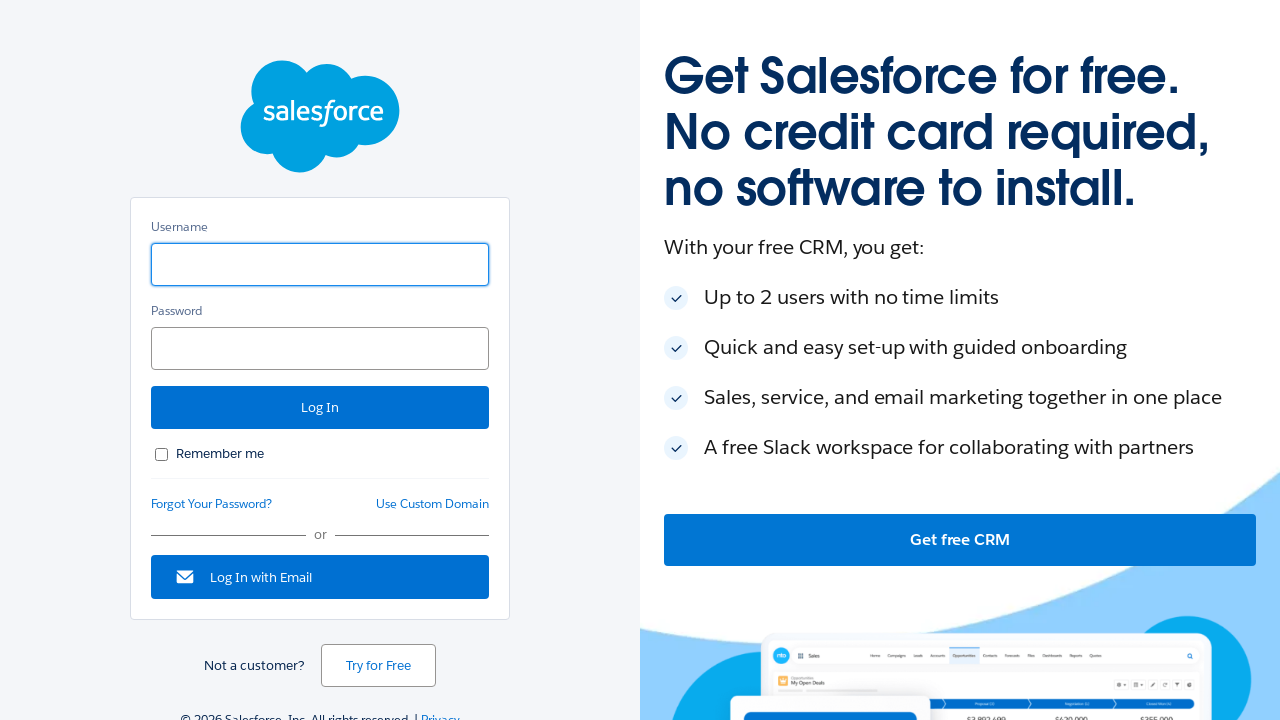

Filled username field with invalid value '123' on #username
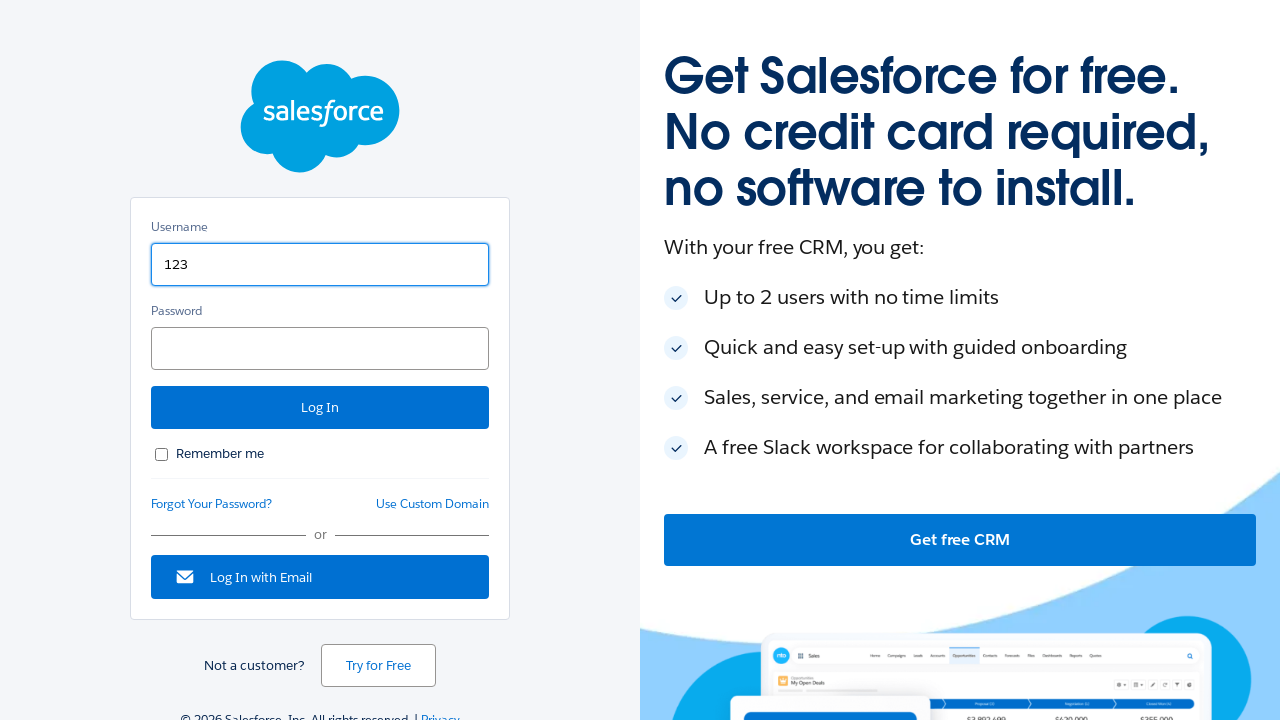

Filled password field with invalid value '22131' on #password
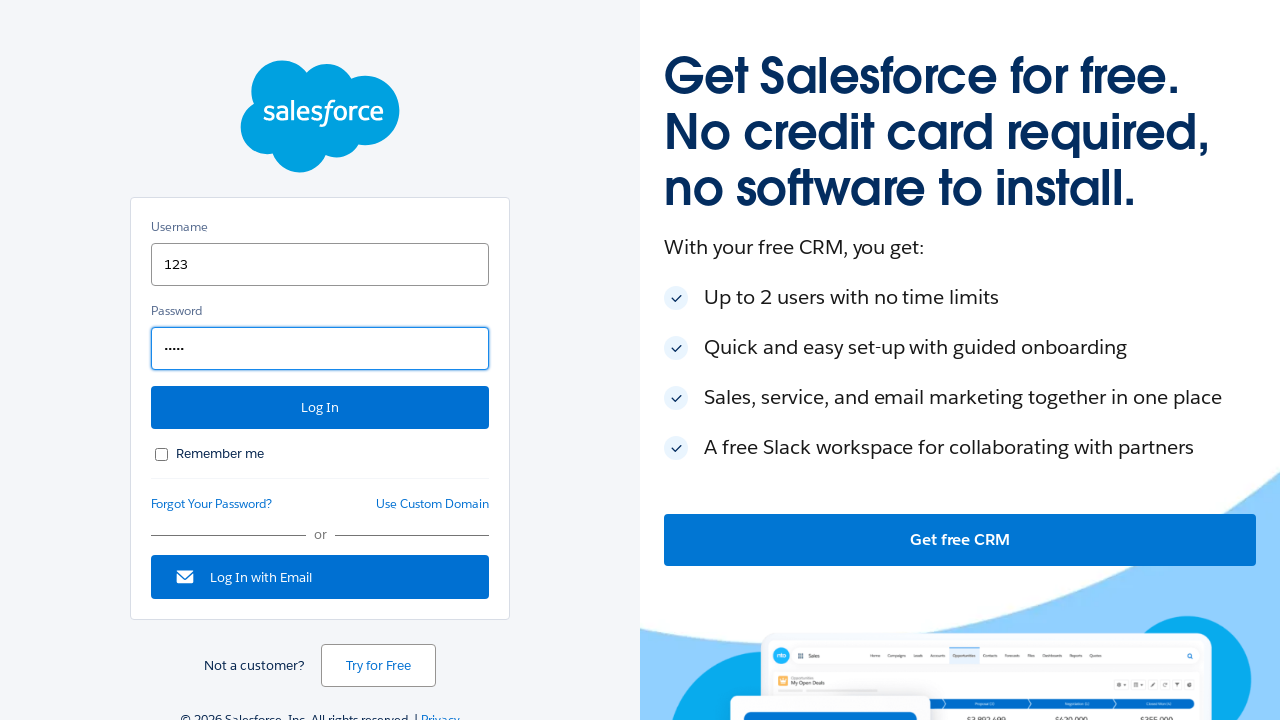

Clicked login button to attempt authentication with invalid credentials at (320, 408) on #Login
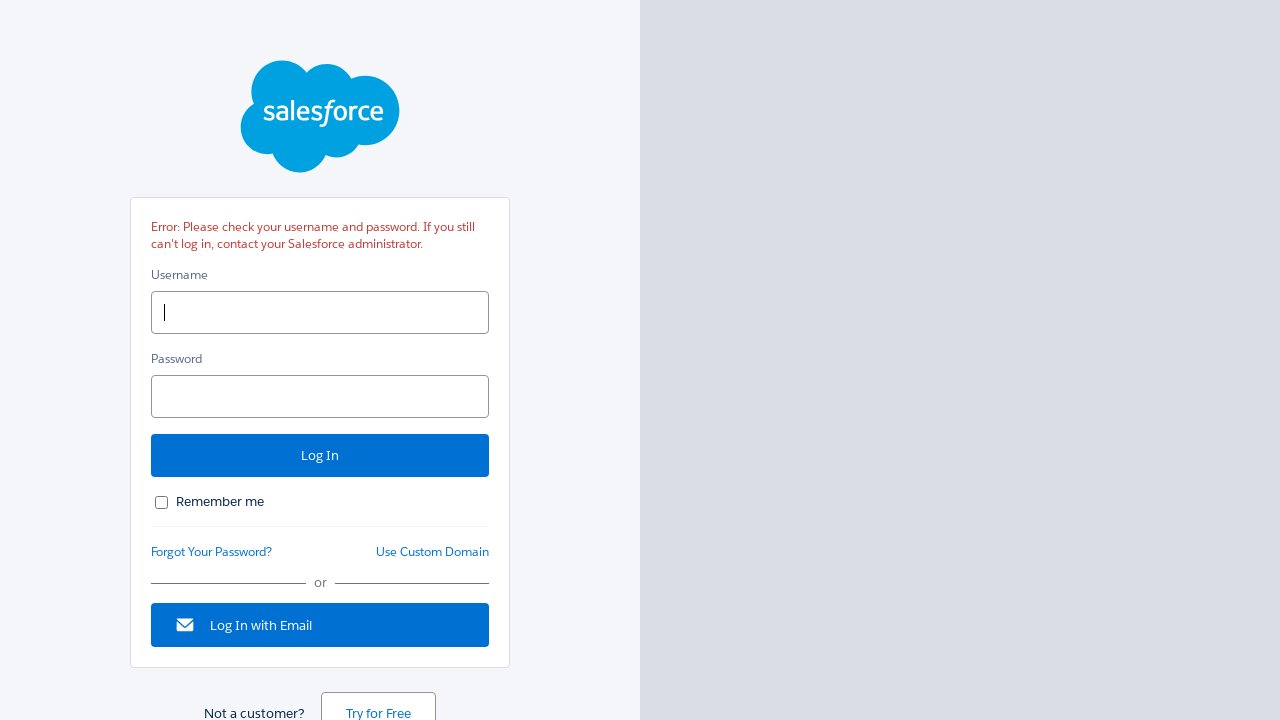

Error message element appeared on the page
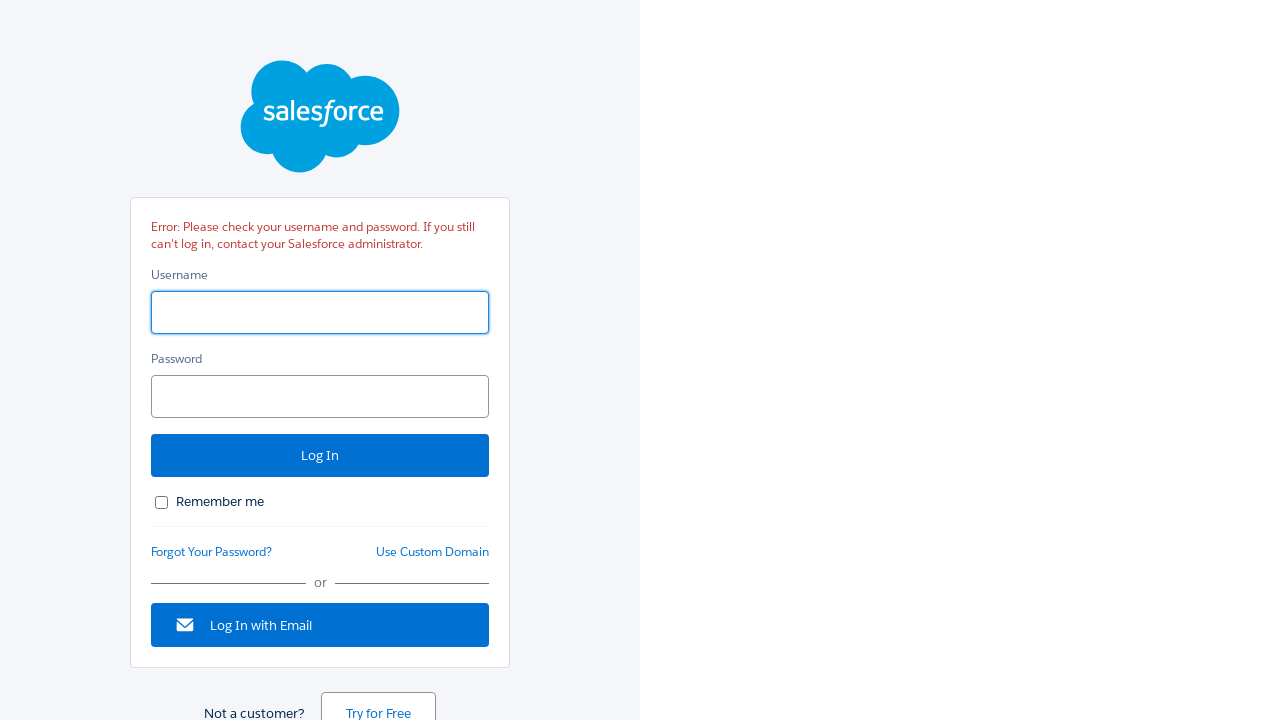

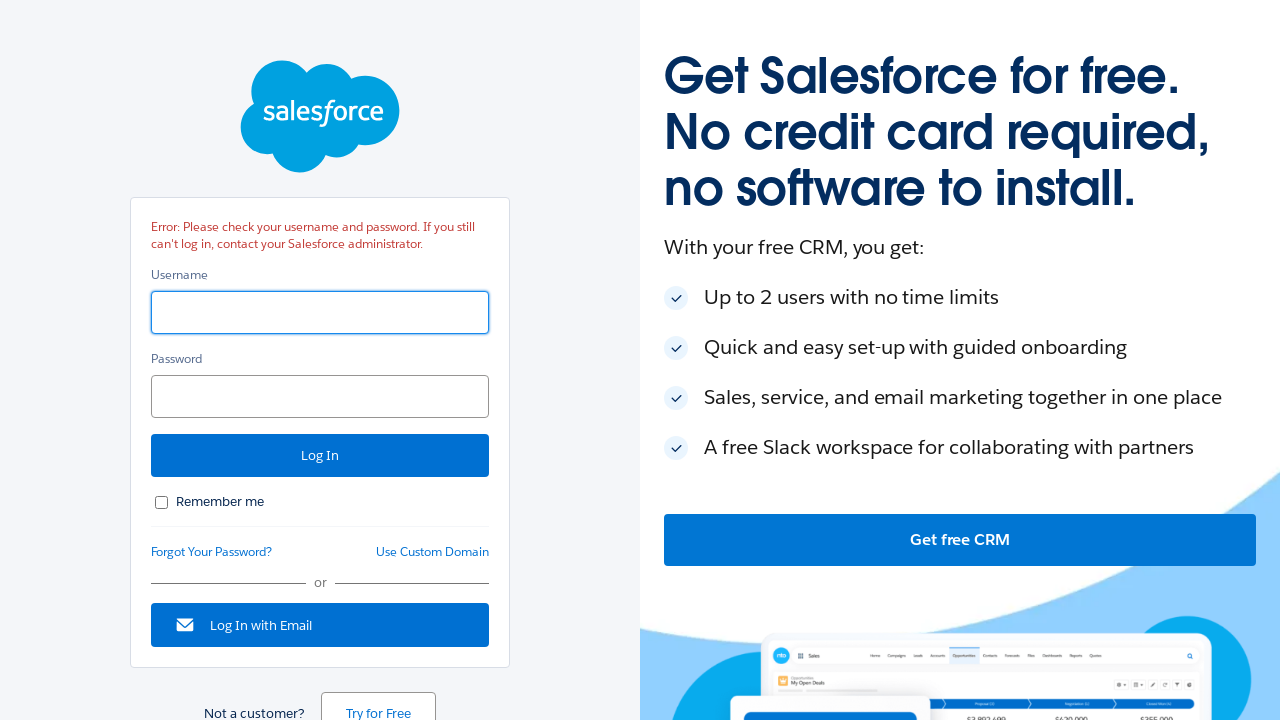